Tests JavaScript alert box functionality by clicking a button to trigger an alert, then dismissing the alert dialog.

Starting URL: https://demo.automationtesting.in/Alerts.html

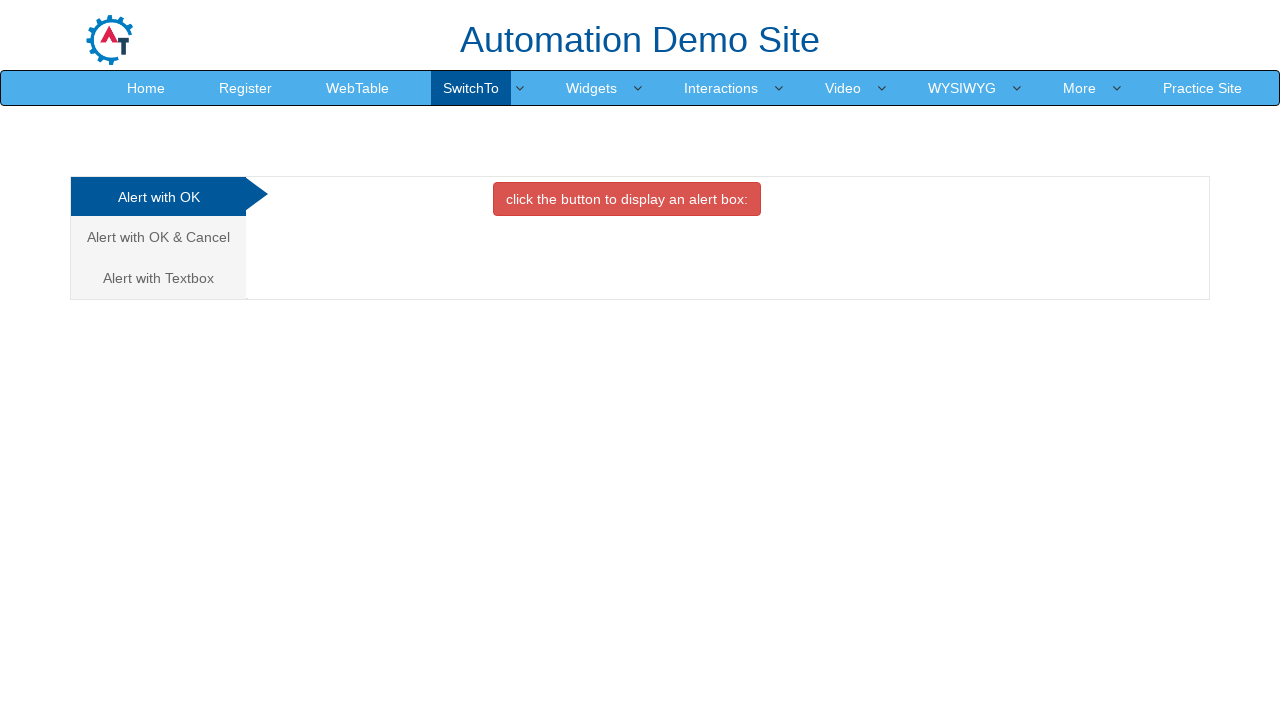

Clicked button to display alert box at (627, 199) on xpath=//button[contains(text(), 'click the button to display an  alert box')]
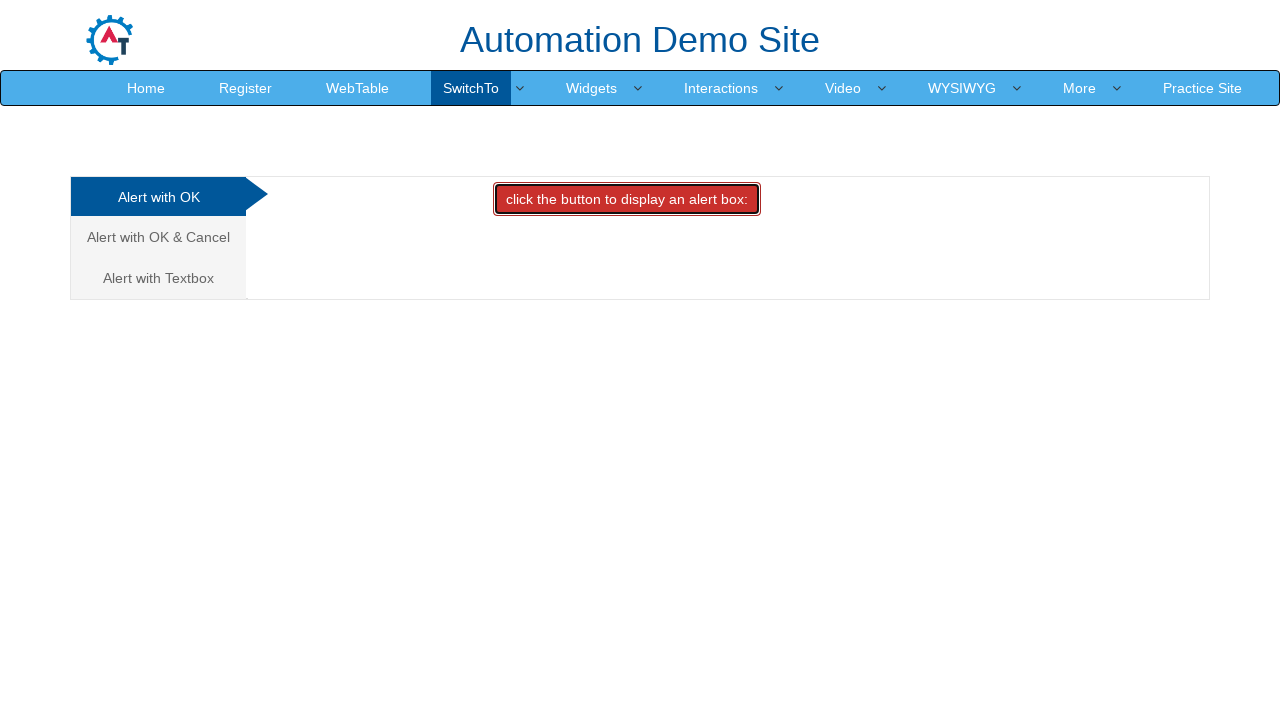

Set up dialog handler to dismiss alerts
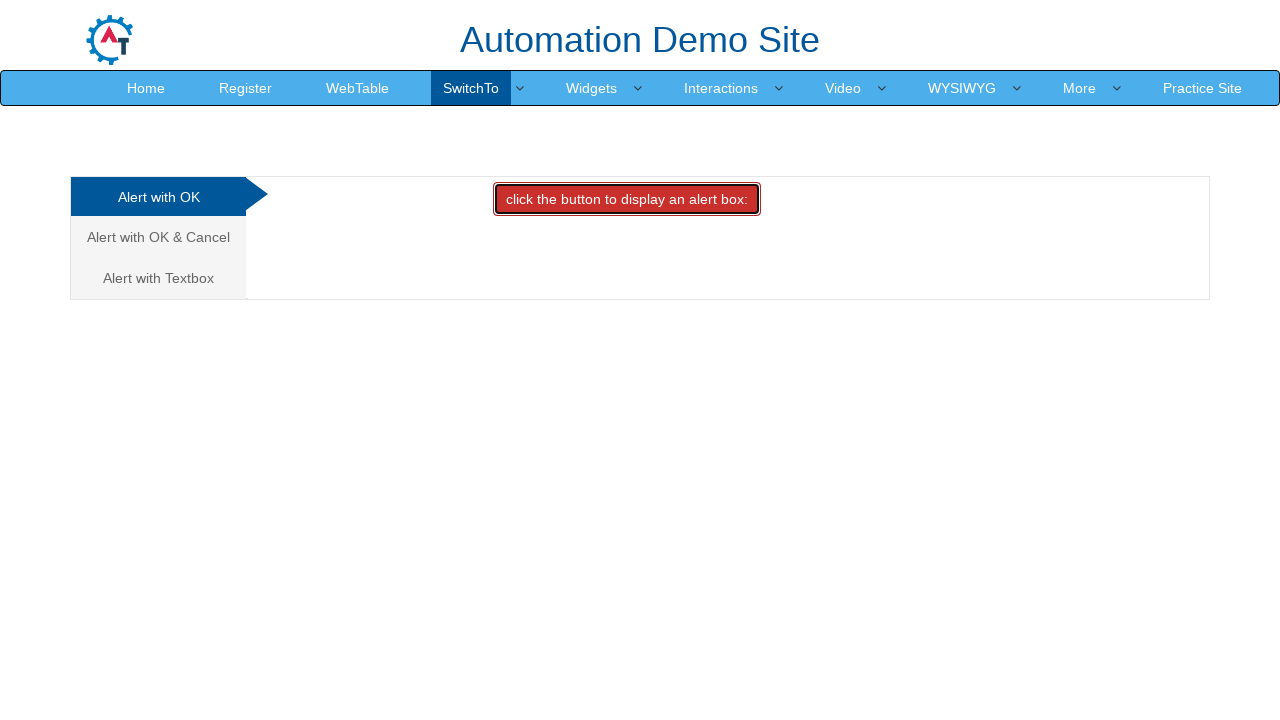

Clicked button to trigger alert with handler in place at (627, 199) on xpath=//button[contains(text(), 'click the button to display an  alert box')]
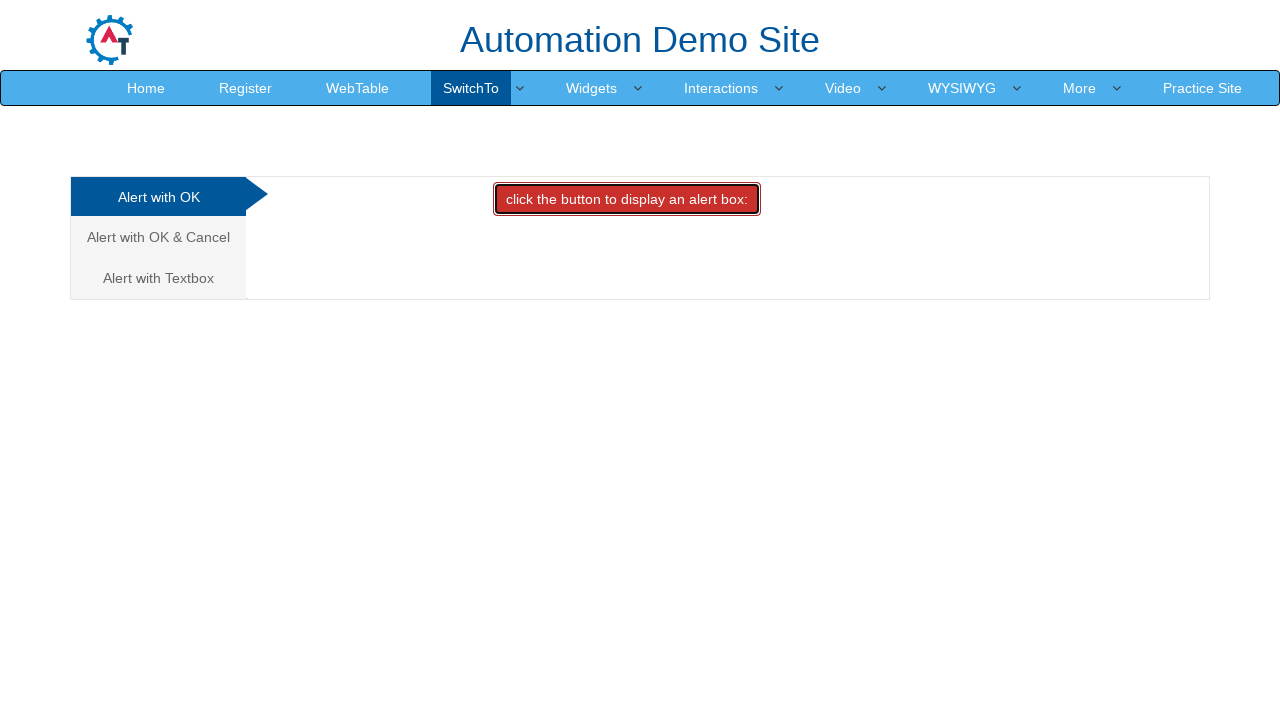

Waited for dialog interaction to complete
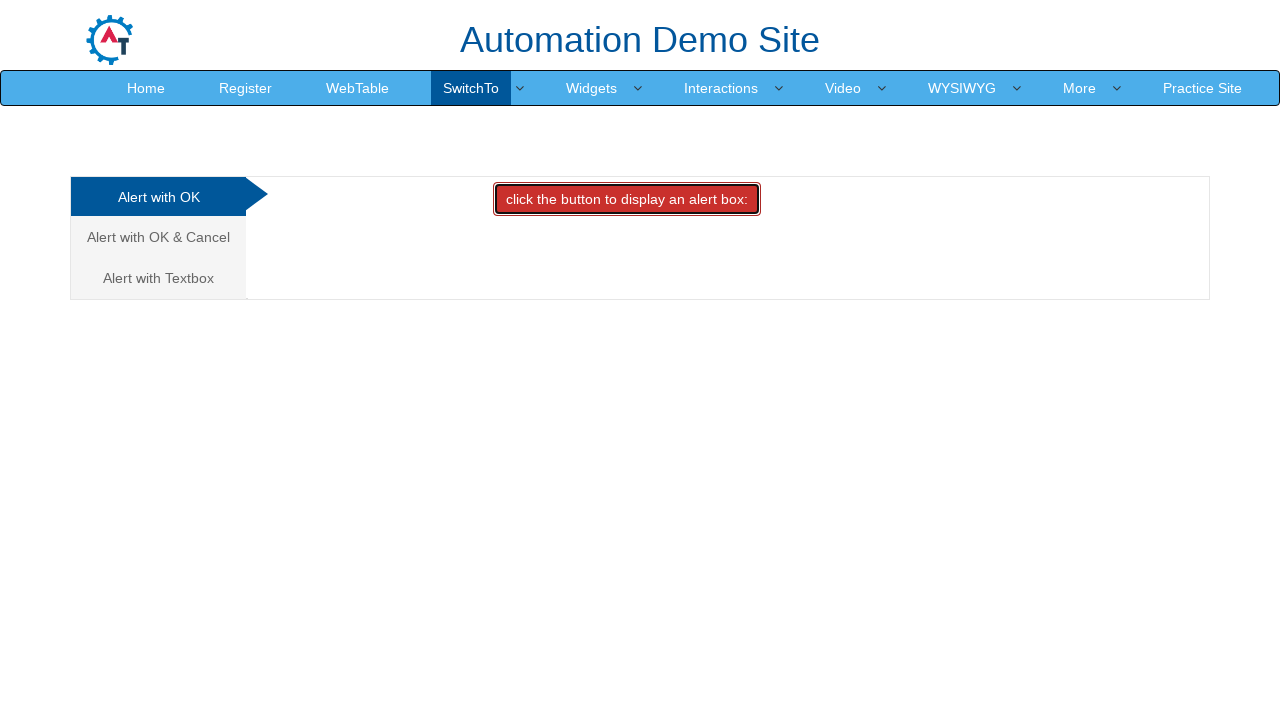

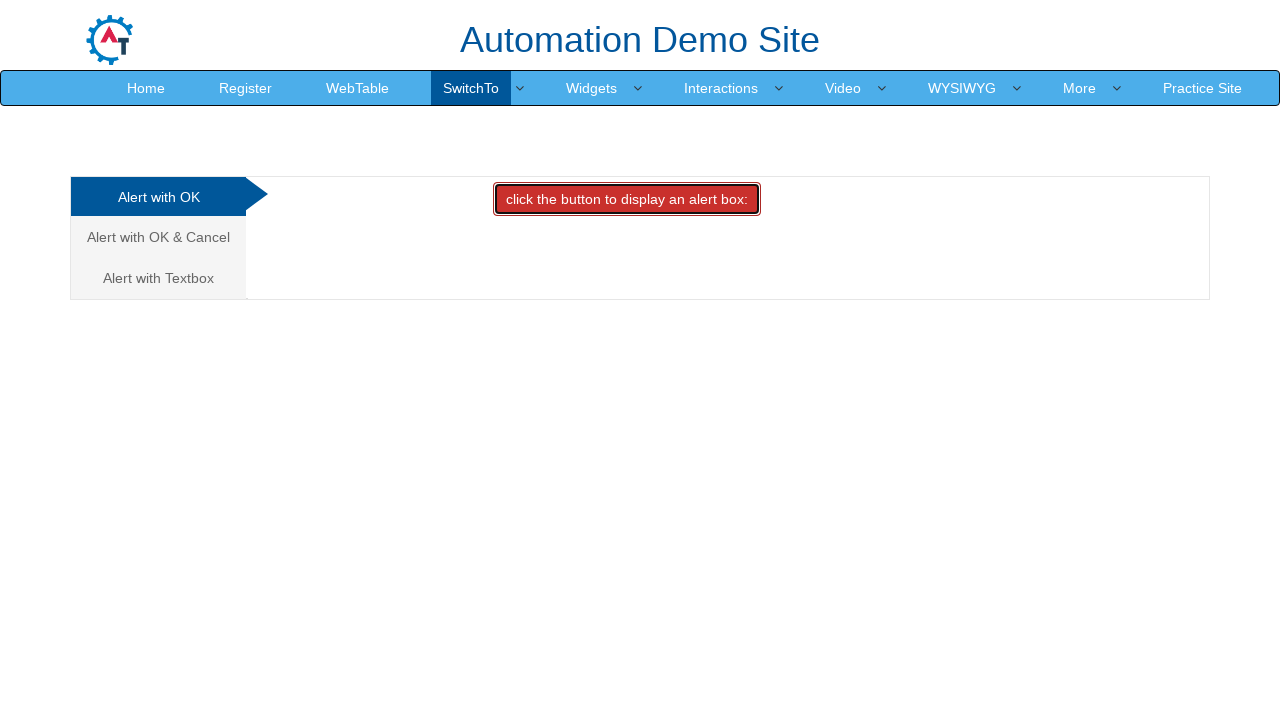